Tests checkbox and radio button interactions on a practice automation page, including selecting/deselecting checkboxes, clicking radio buttons, and verifying element visibility after hiding an element.

Starting URL: https://rahulshettyacademy.com/AutomationPractice/

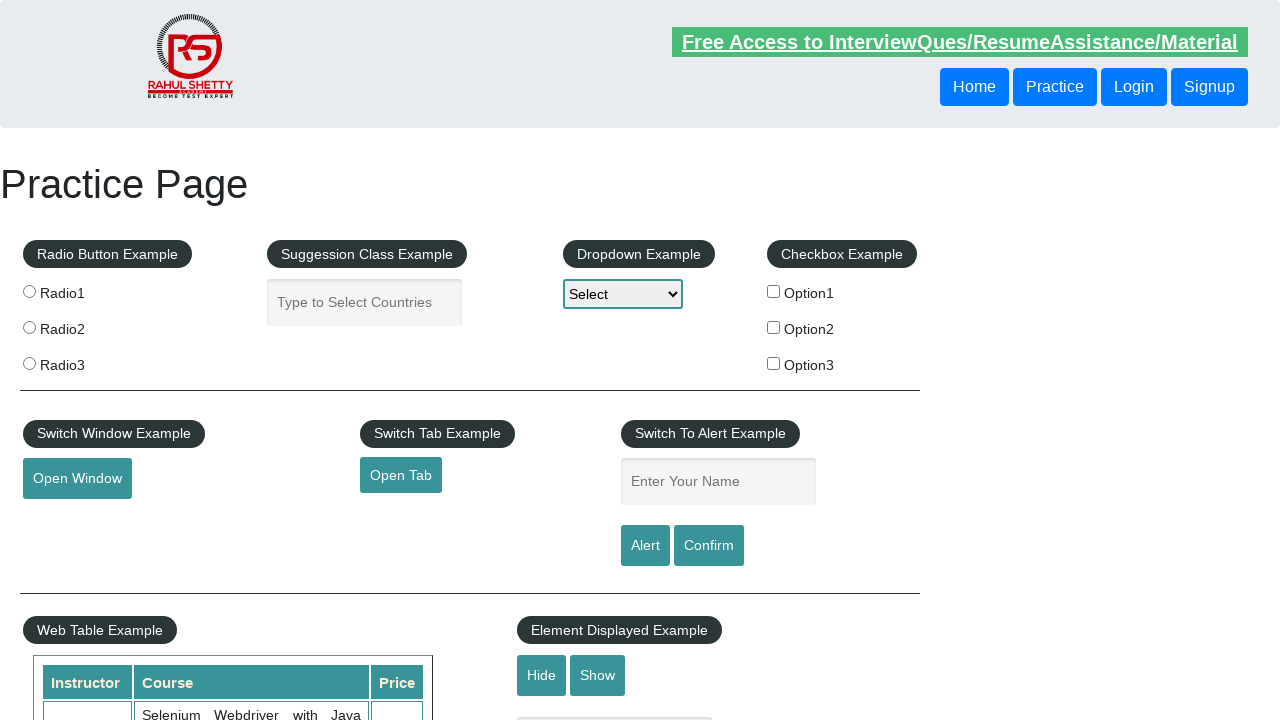

Located all checkbox elements
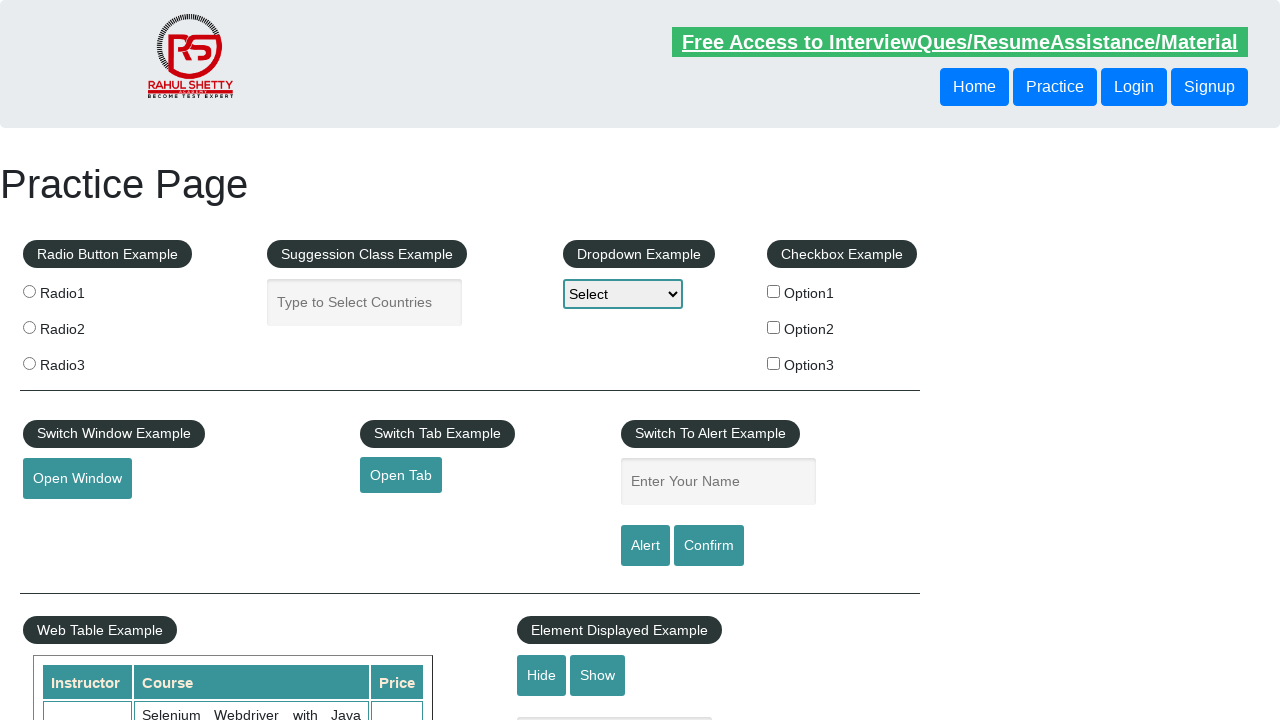

Clicked checkbox with name 'checkBoxOption2' at (774, 327) on input[type='checkbox'] >> nth=1
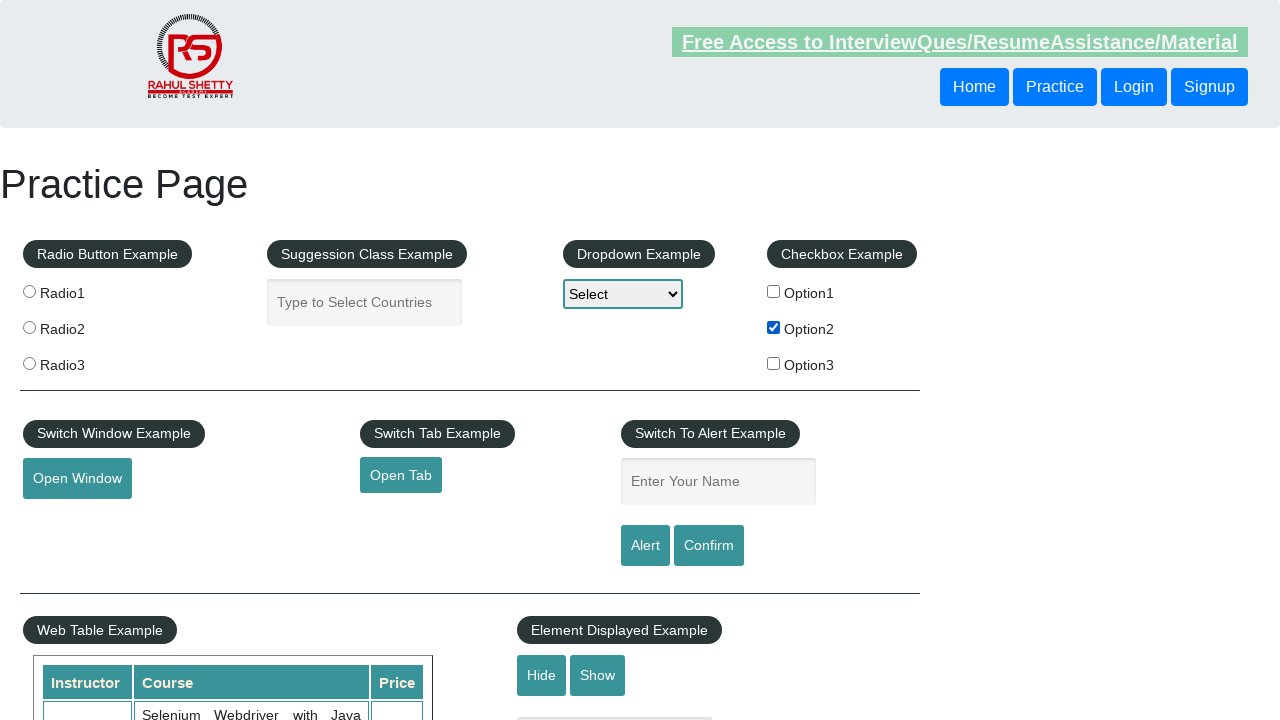

Clicked checkbox with name 'checkBoxOption3' at (774, 363) on input[type='checkbox'] >> nth=2
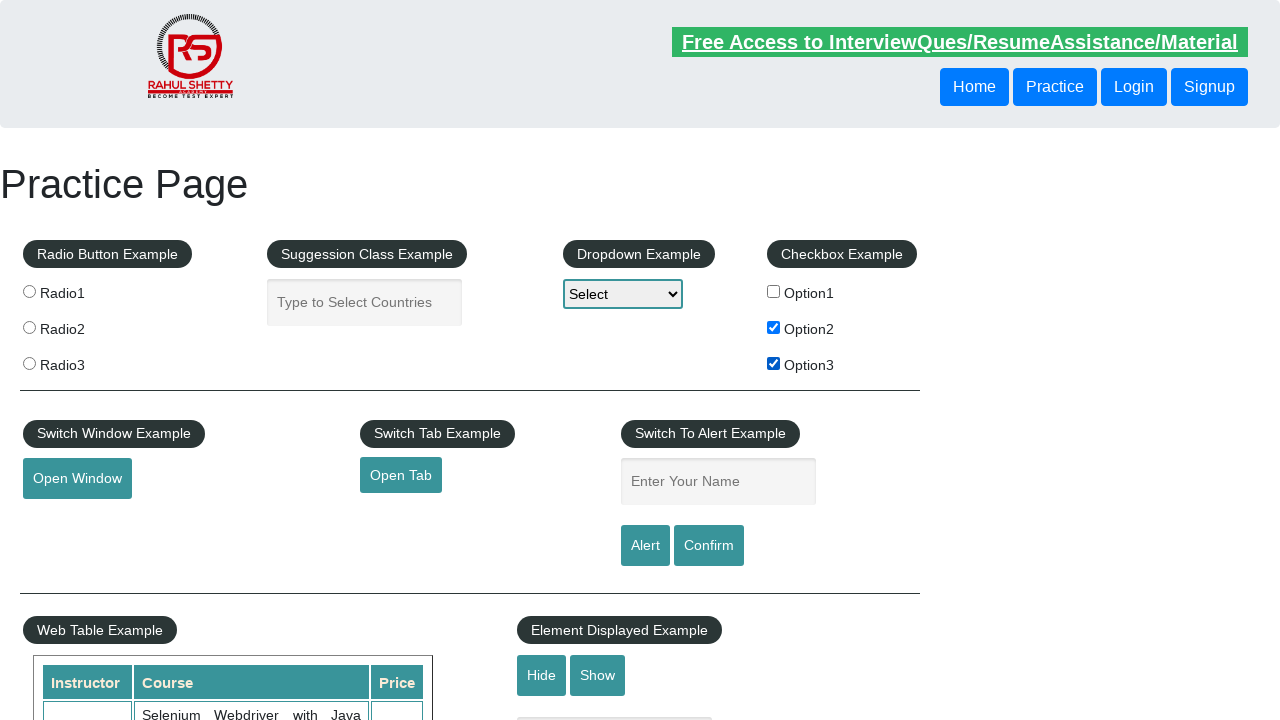

Located all checkbox elements again
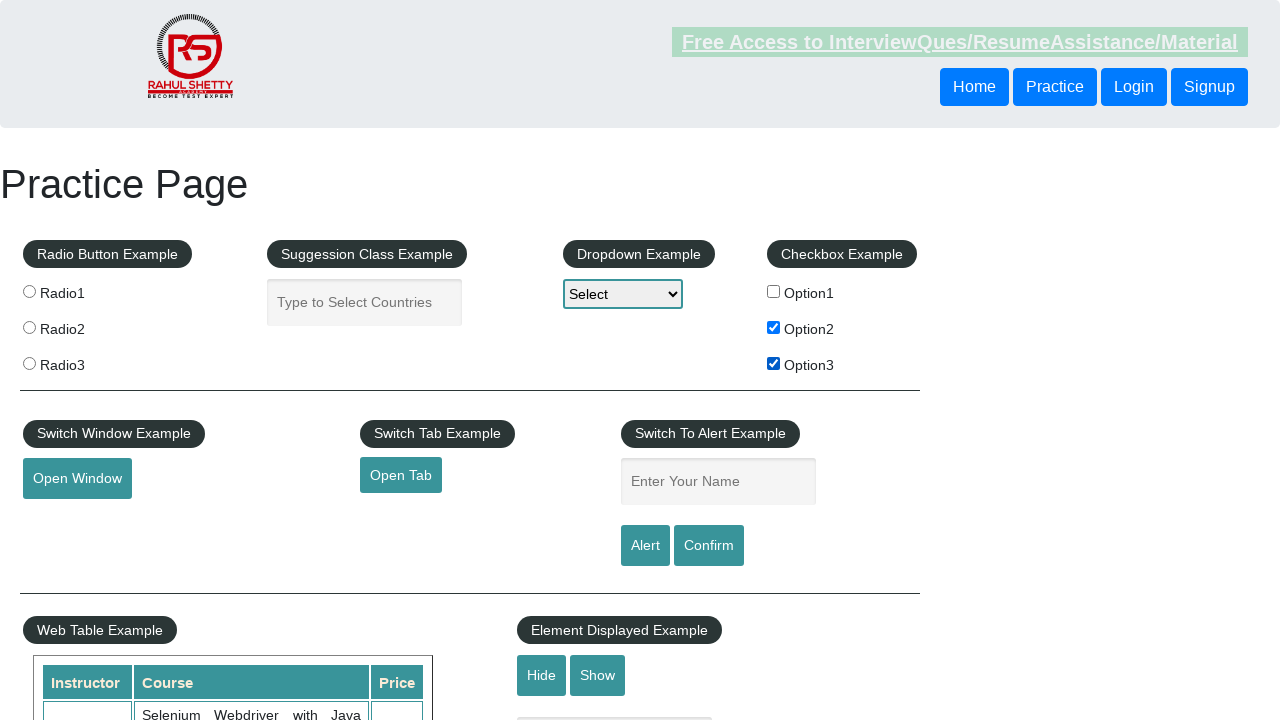

Clicked checkbox with value 'option2' to uncheck at (774, 327) on input[type='checkbox'] >> nth=1
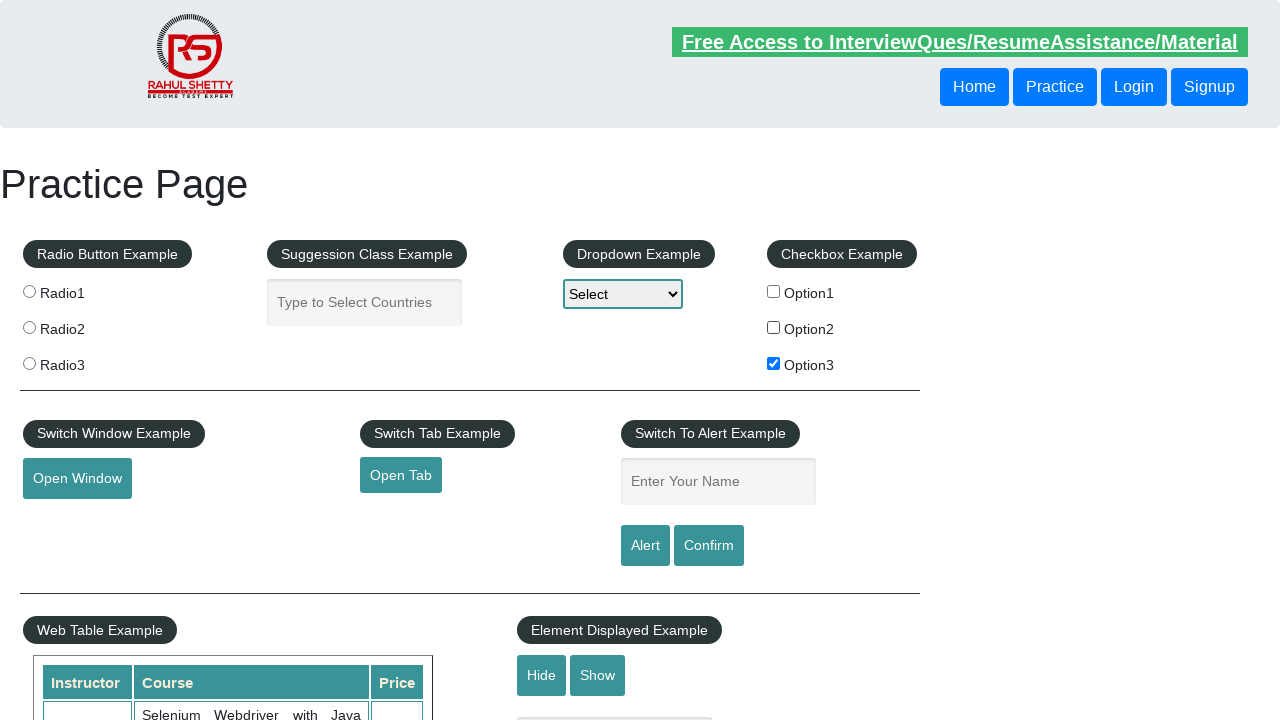

Clicked checkbox with value 'option3' to uncheck at (774, 363) on input[type='checkbox'] >> nth=2
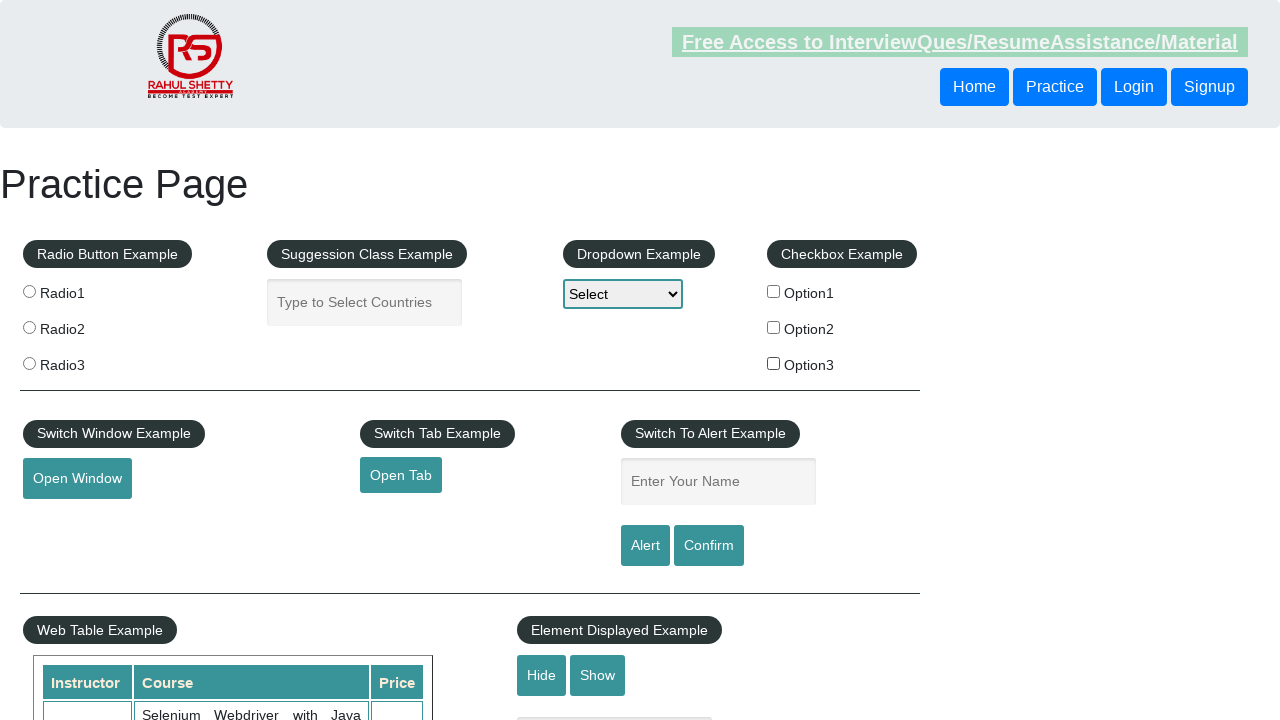

Clicked checkbox Option2 using xpath at (774, 327) on xpath=//input[contains(@name,'Option2')]
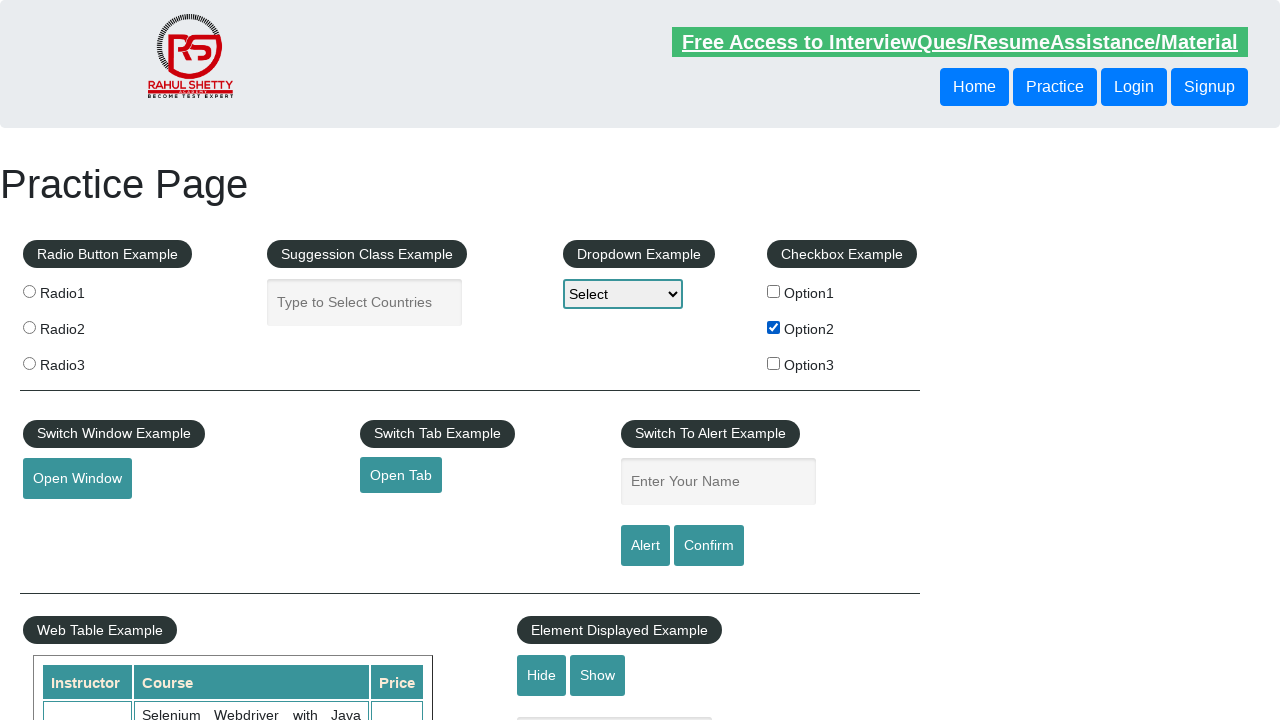

Clicked checkbox option3 using CSS selector at (774, 363) on input[value='option3']
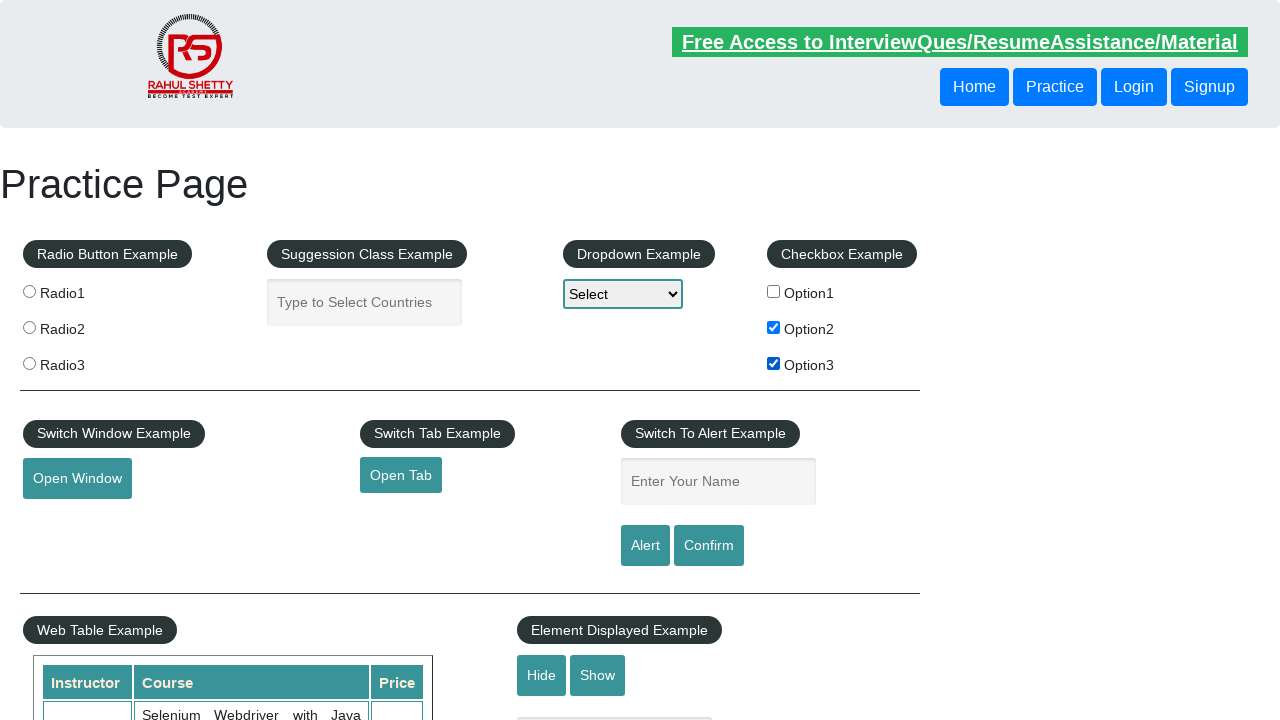

Clicked checkbox option3 again to deselect it at (774, 363) on #checkBoxOption3
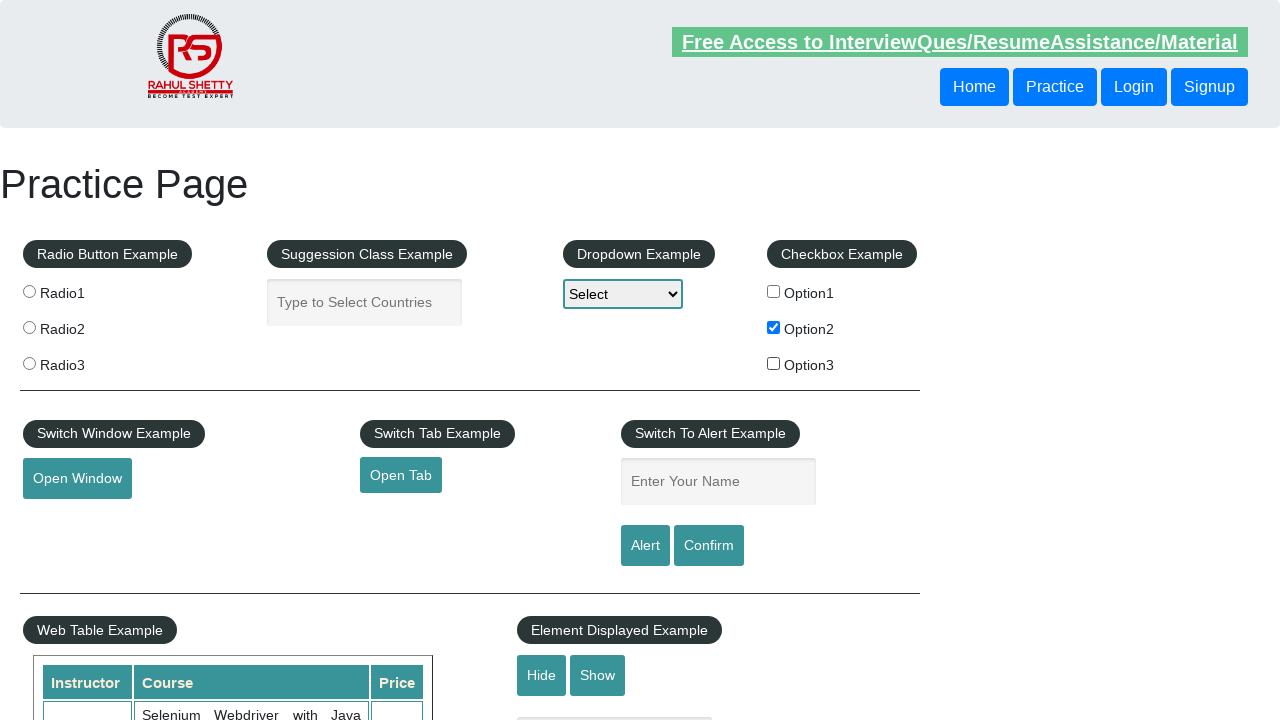

Selected radio button 2 at (29, 327) on input[value='radio2']
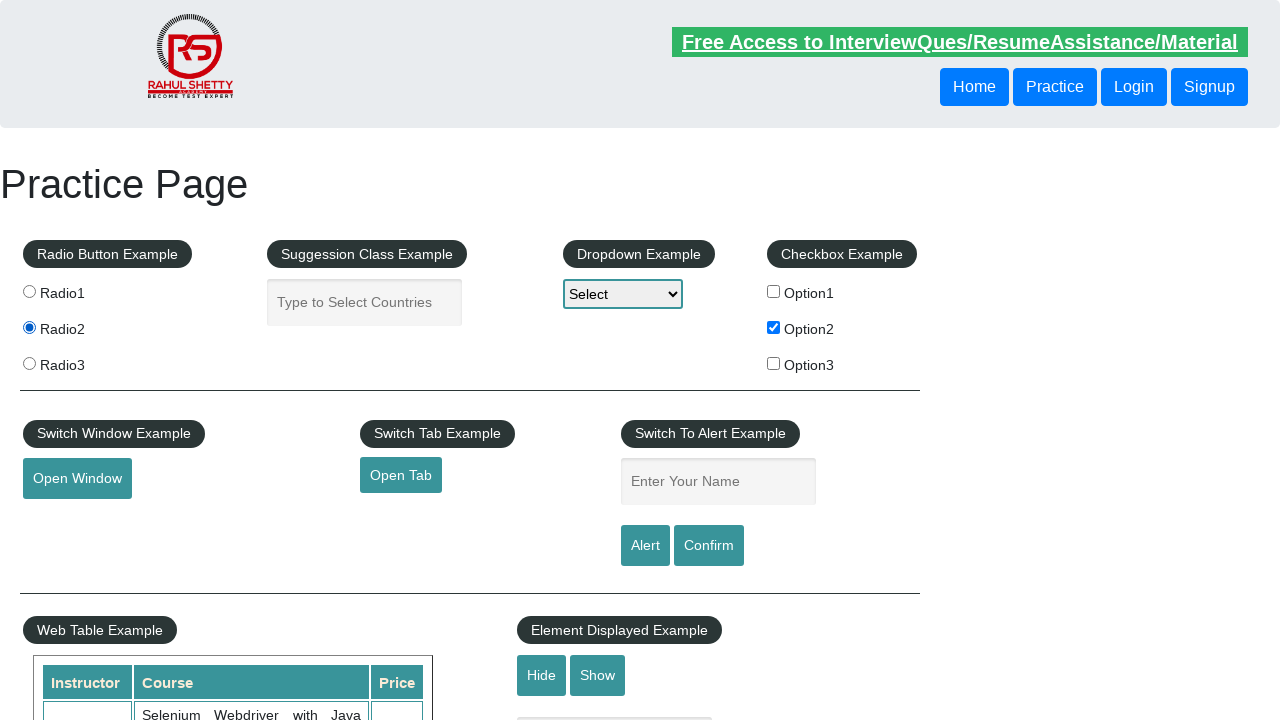

Located all radio button elements
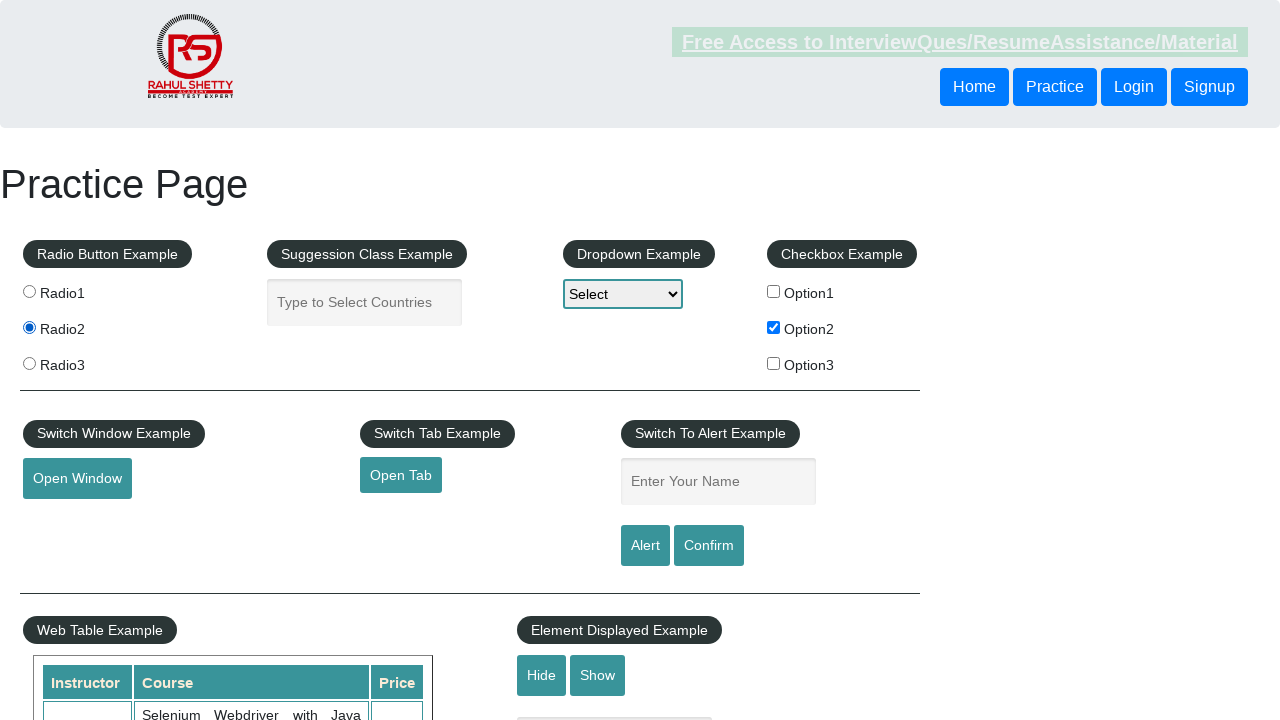

Selected the 3rd radio button from the list at (29, 363) on input.radioButton >> nth=2
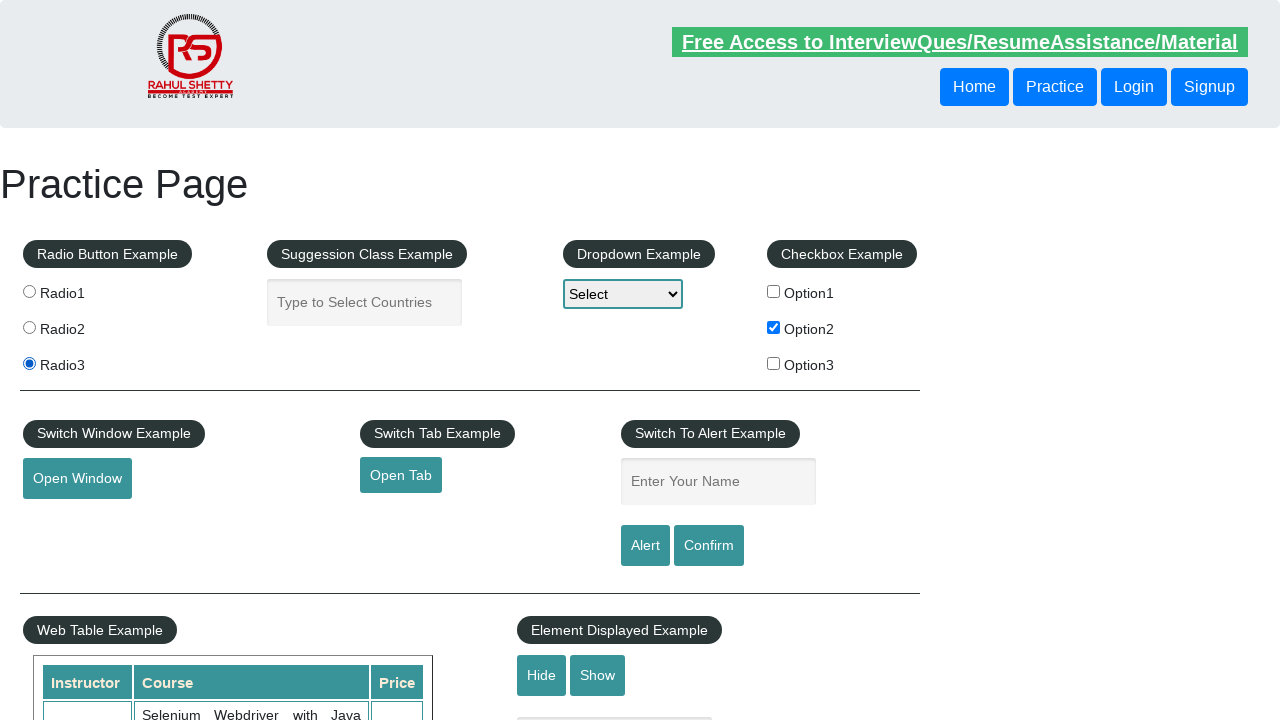

Verified text input field is displayed
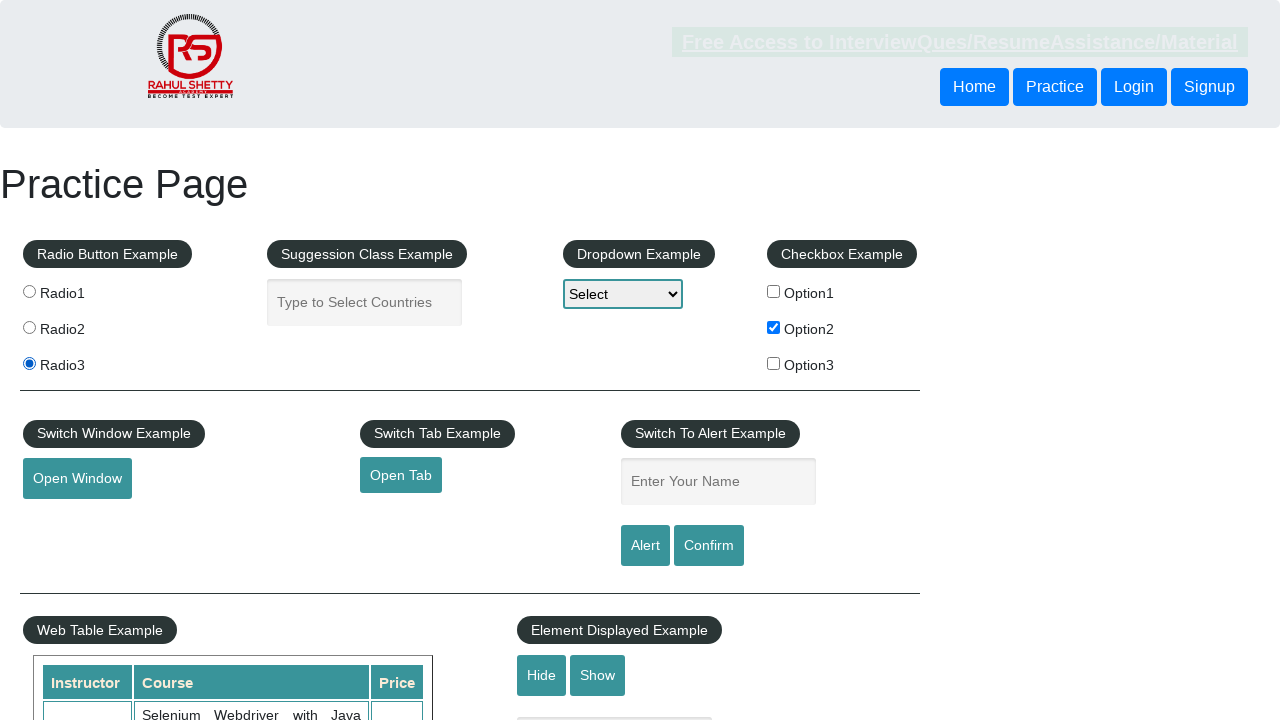

Clicked Hide button to hide text input at (542, 675) on #hide-textbox
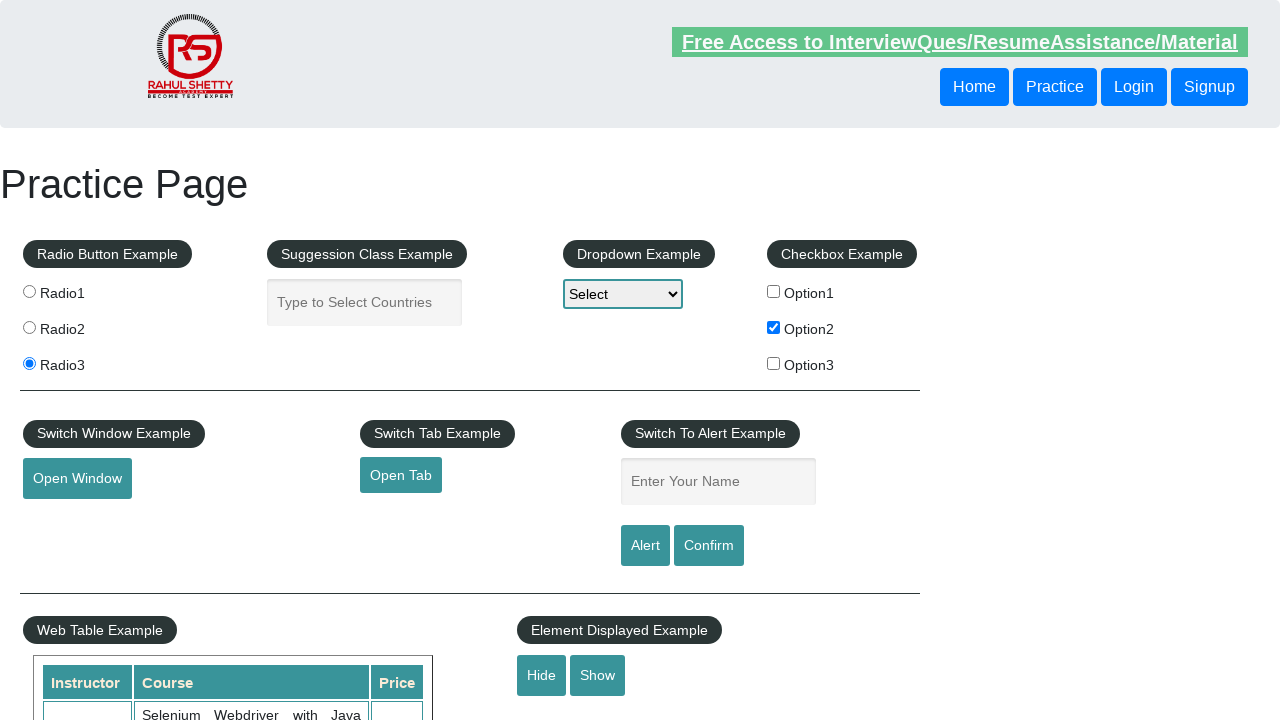

Verified text input field is hidden
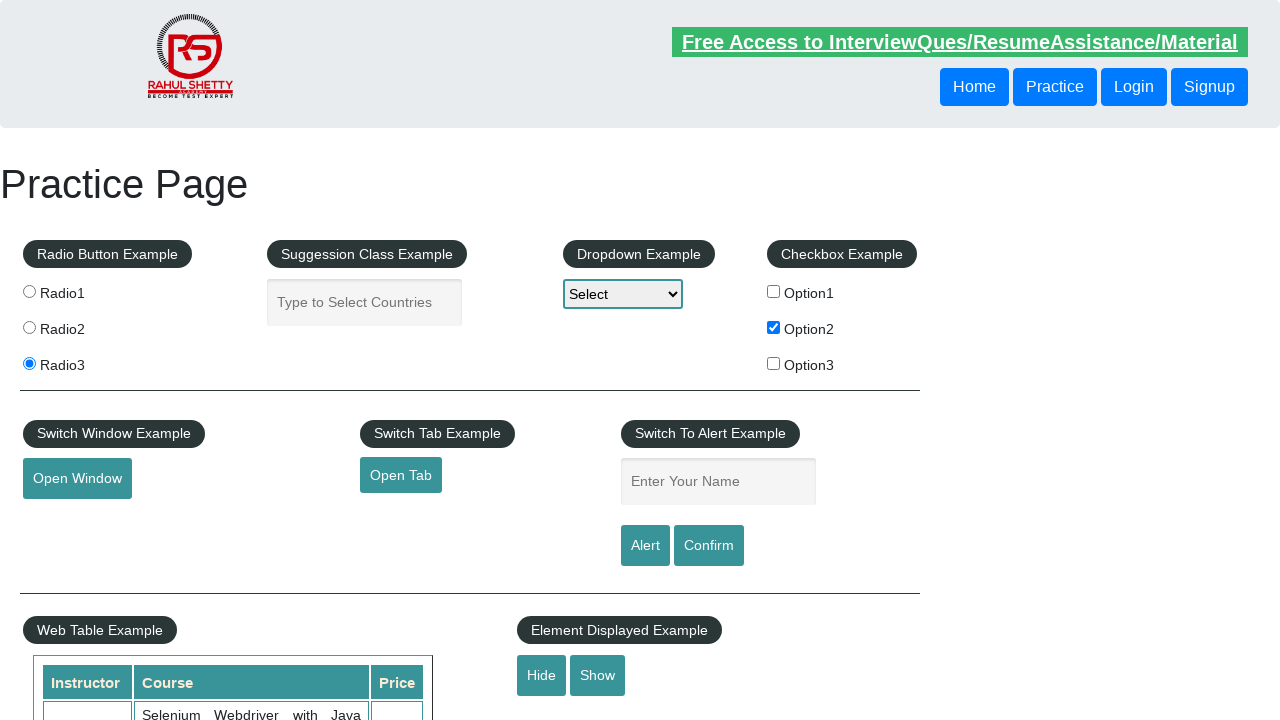

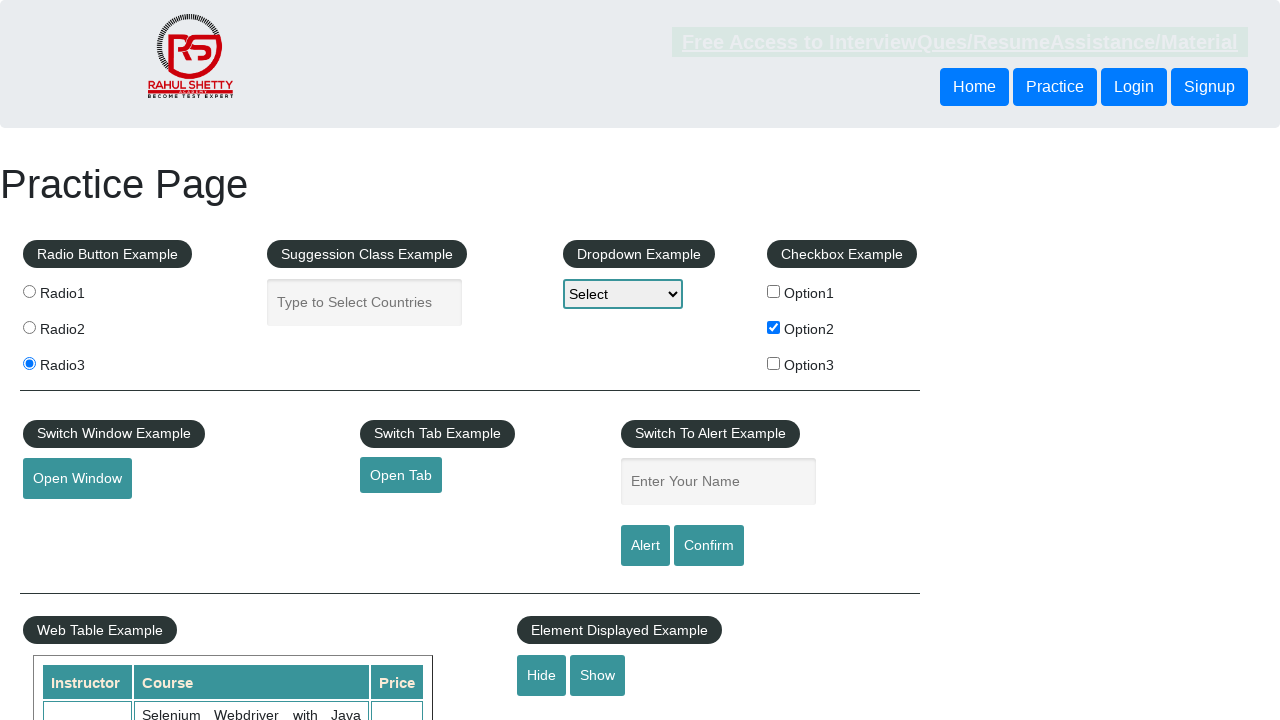